Tests registration form by filling required fields (first name, last name, email) and submitting the form to verify successful registration

Starting URL: http://suninjuly.github.io/registration1.html

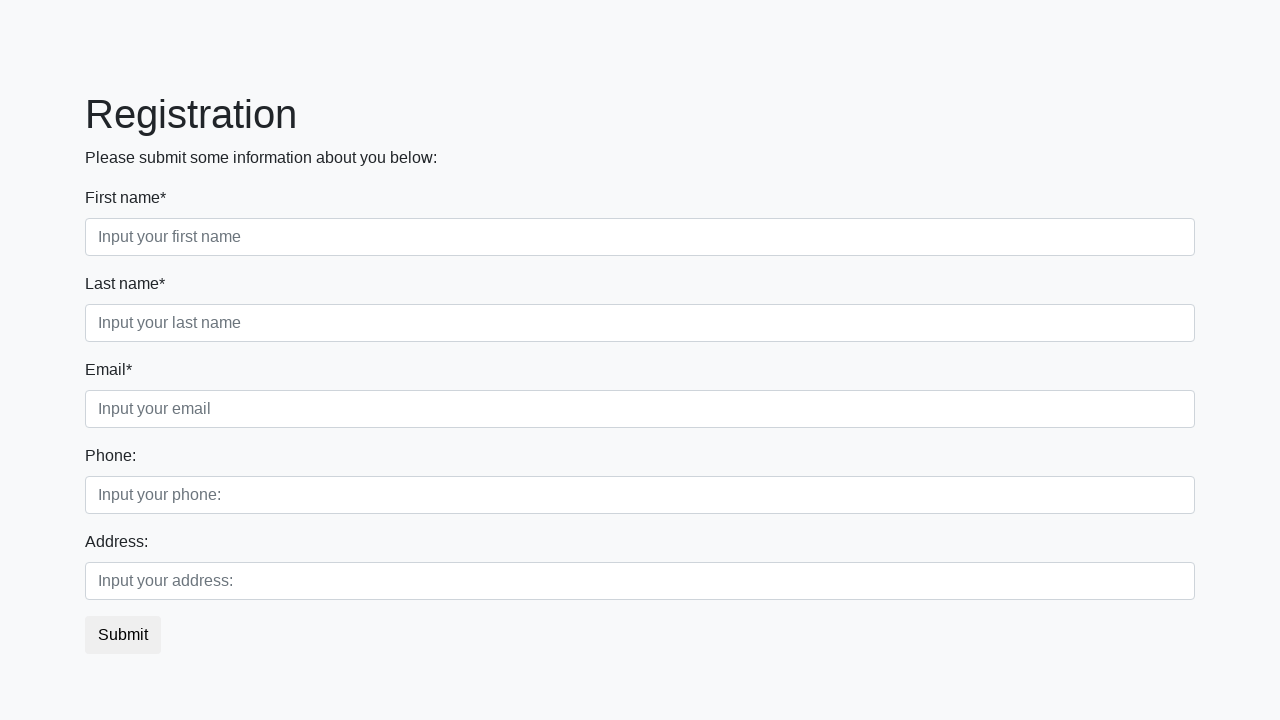

Filled first name field with 'Olesya' on .form-control.first[required]
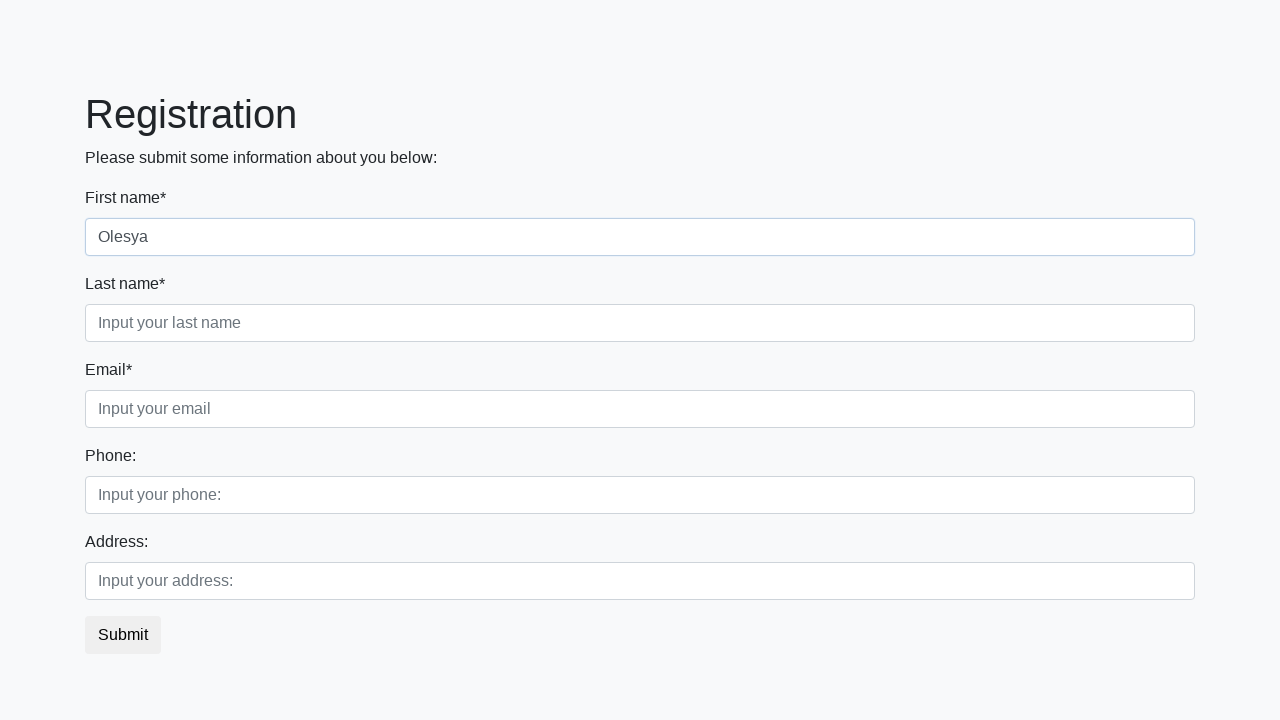

Filled last name field with 'Ovchinnikova' on .form-control.second[required]
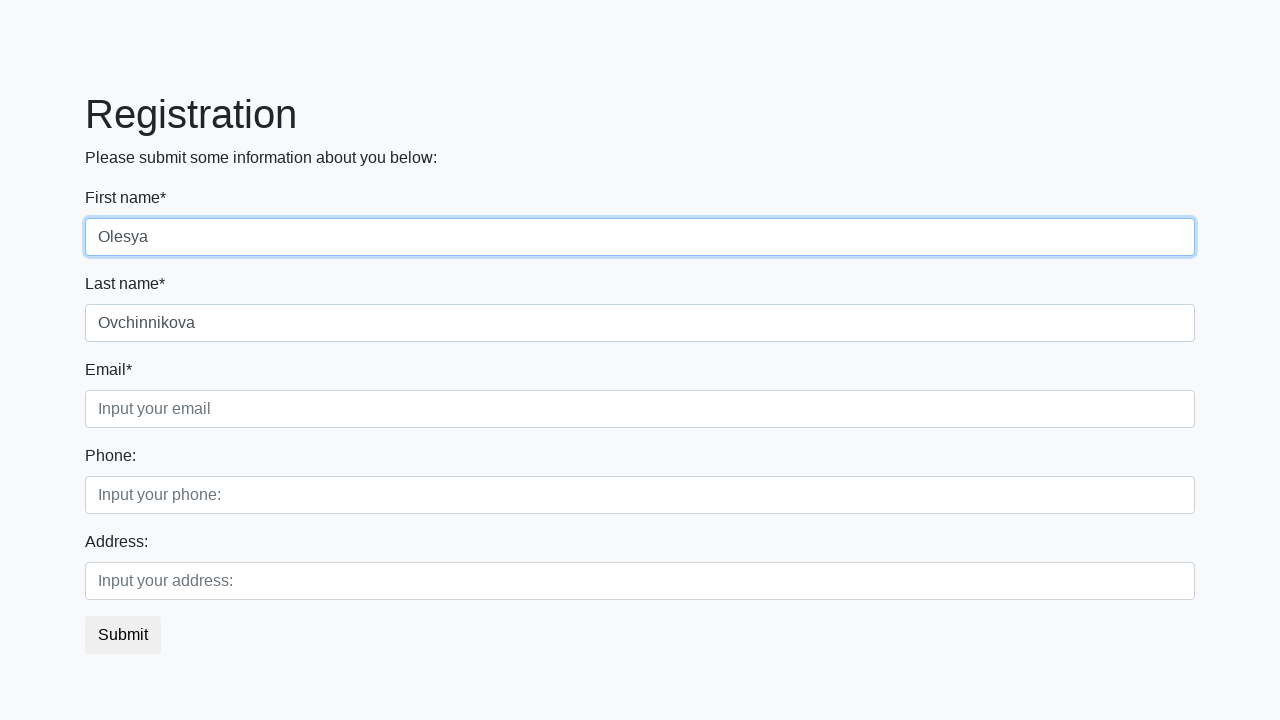

Filled email field with 'Good' on .form-control.third[required]
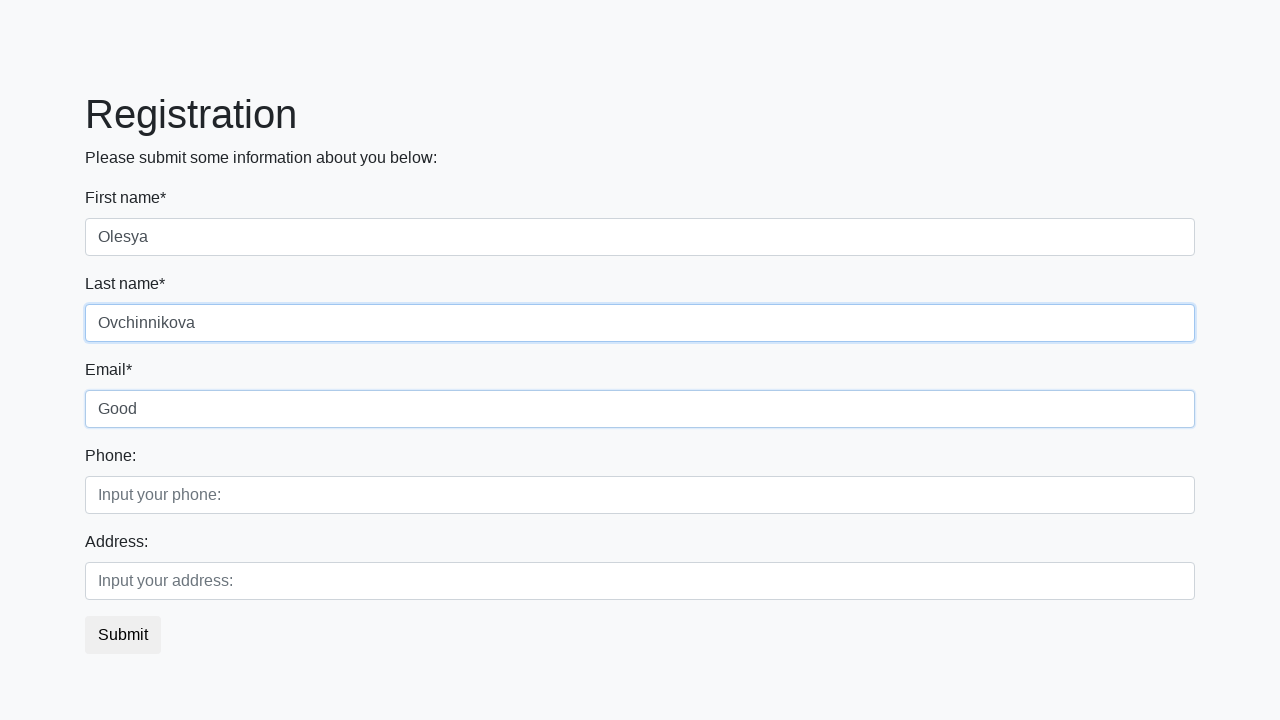

Clicked submit button to register at (123, 635) on button.btn
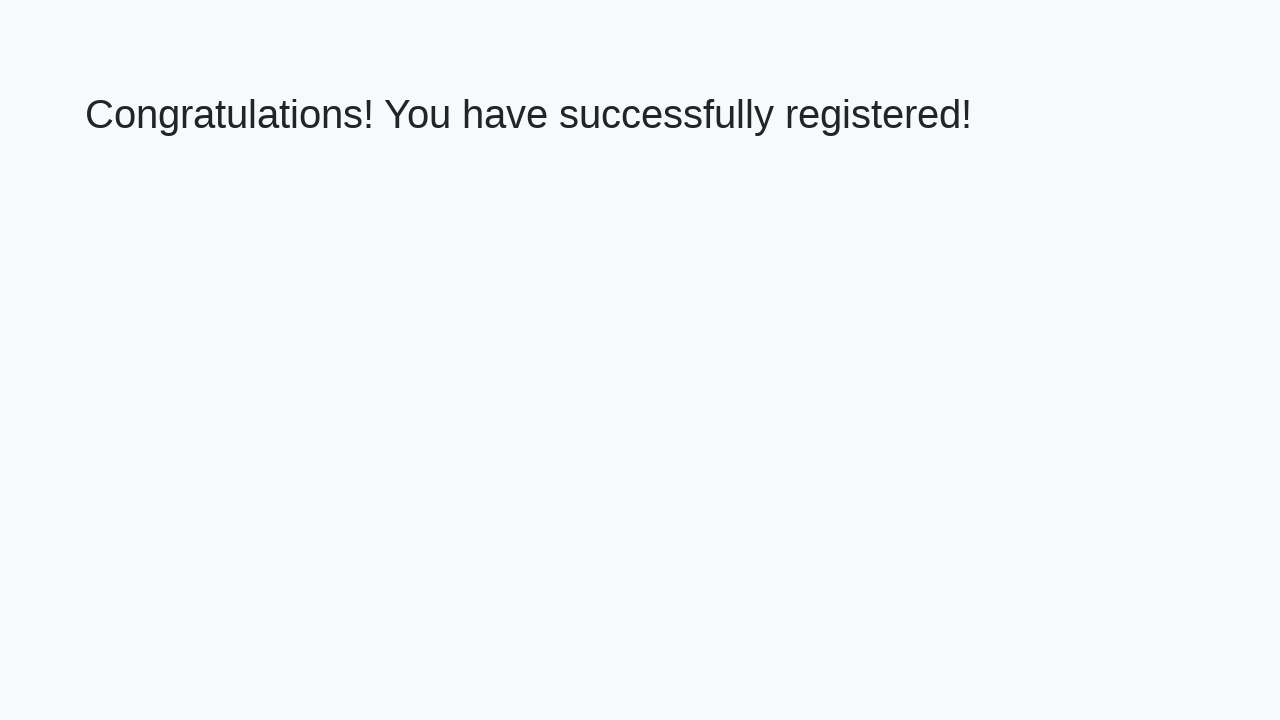

Success message appeared on page
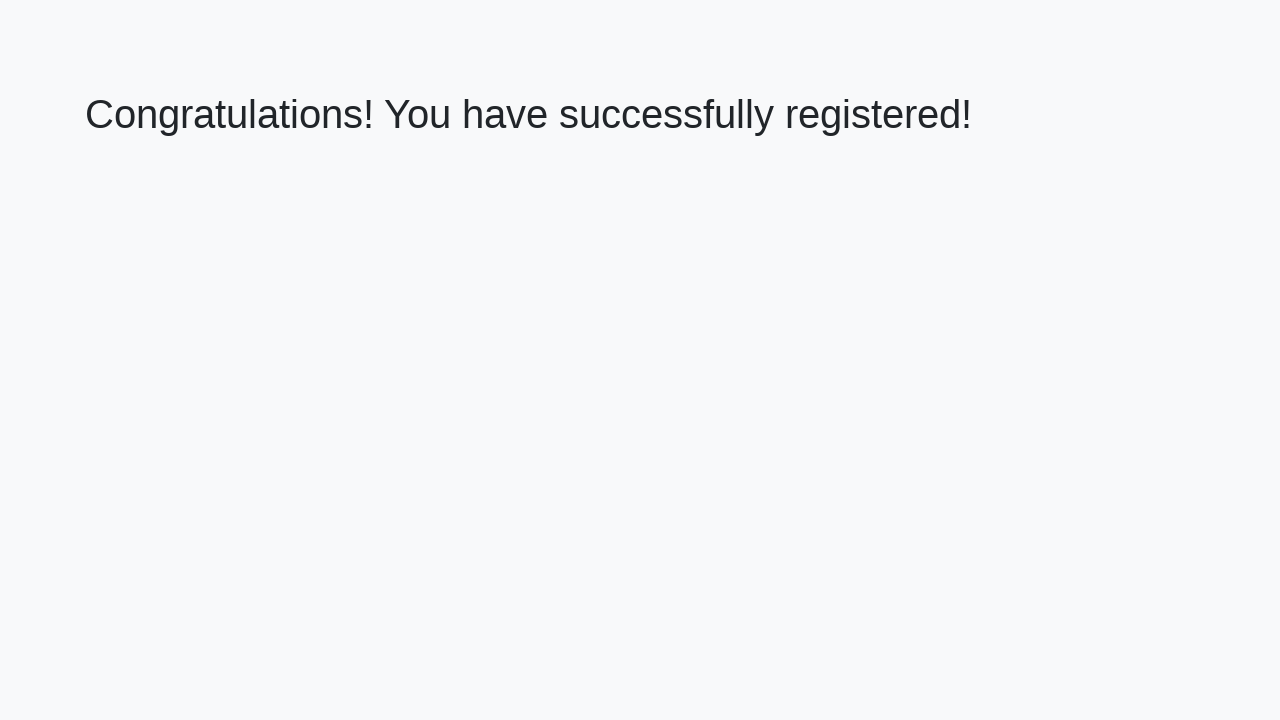

Retrieved success message: 'Congratulations! You have successfully registered!'
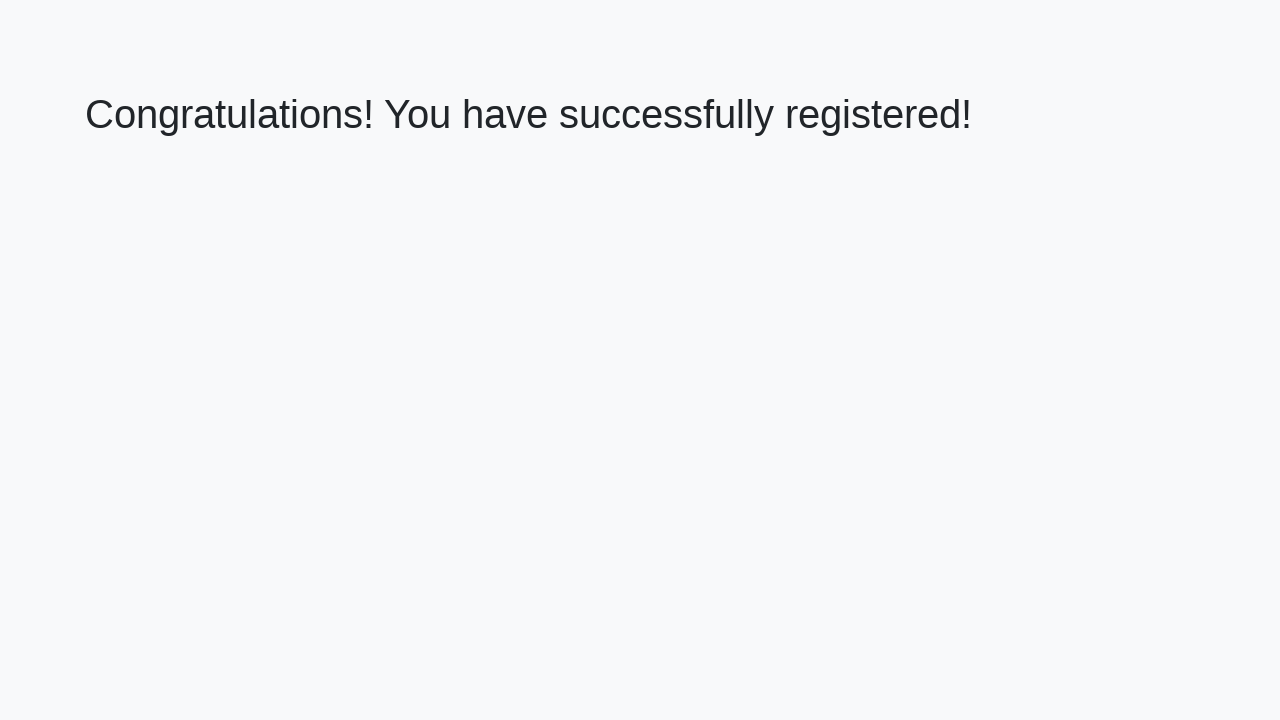

Verified registration success message matches expected text
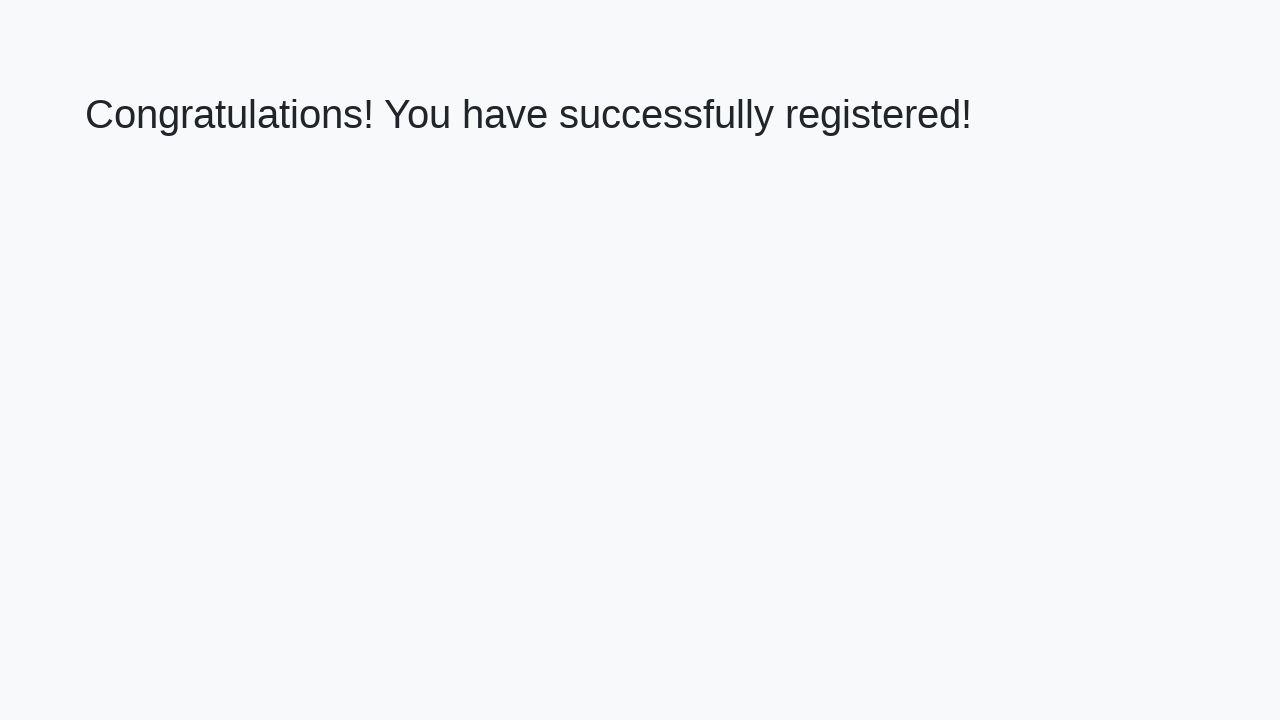

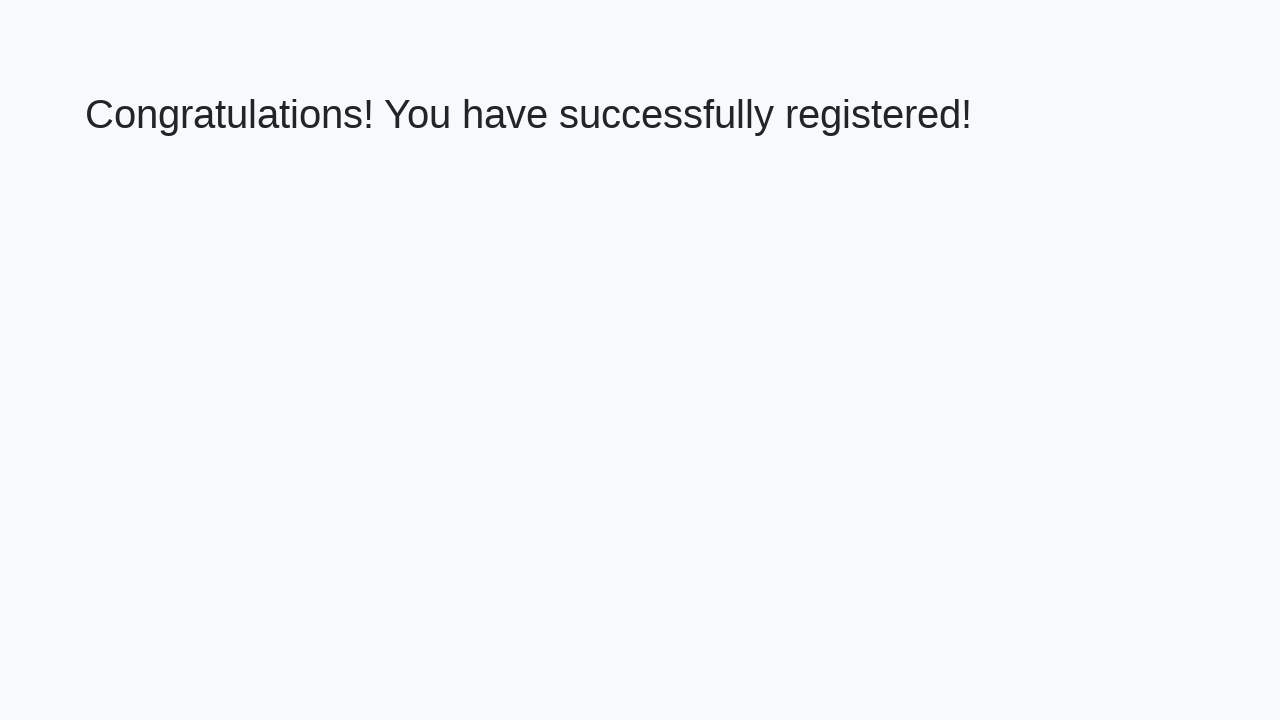